Navigates to the Geolocation page from the main page and verifies the page URL and title

Starting URL: https://bonigarcia.dev/selenium-webdriver-java/

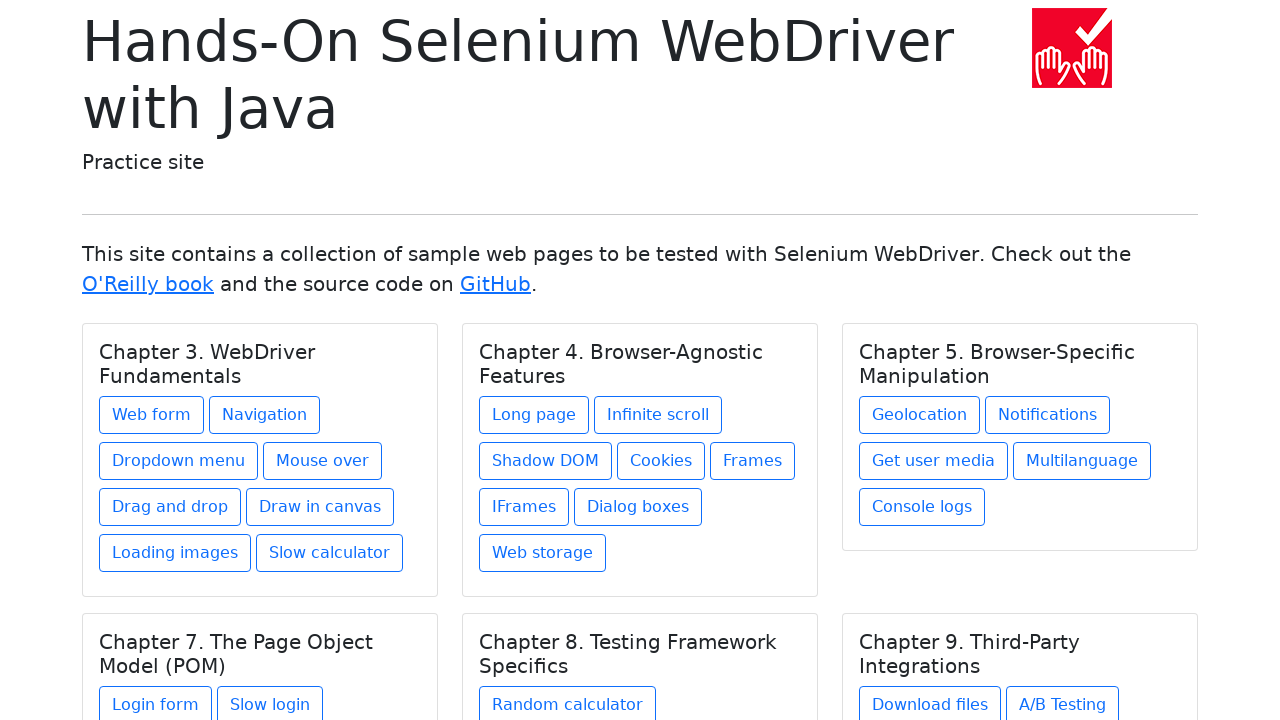

Clicked on the Geolocation link under Chapter 5 at (920, 415) on xpath=//h5[text()='Chapter 5. Browser-Specific Manipulation']/../a[@href='geoloc
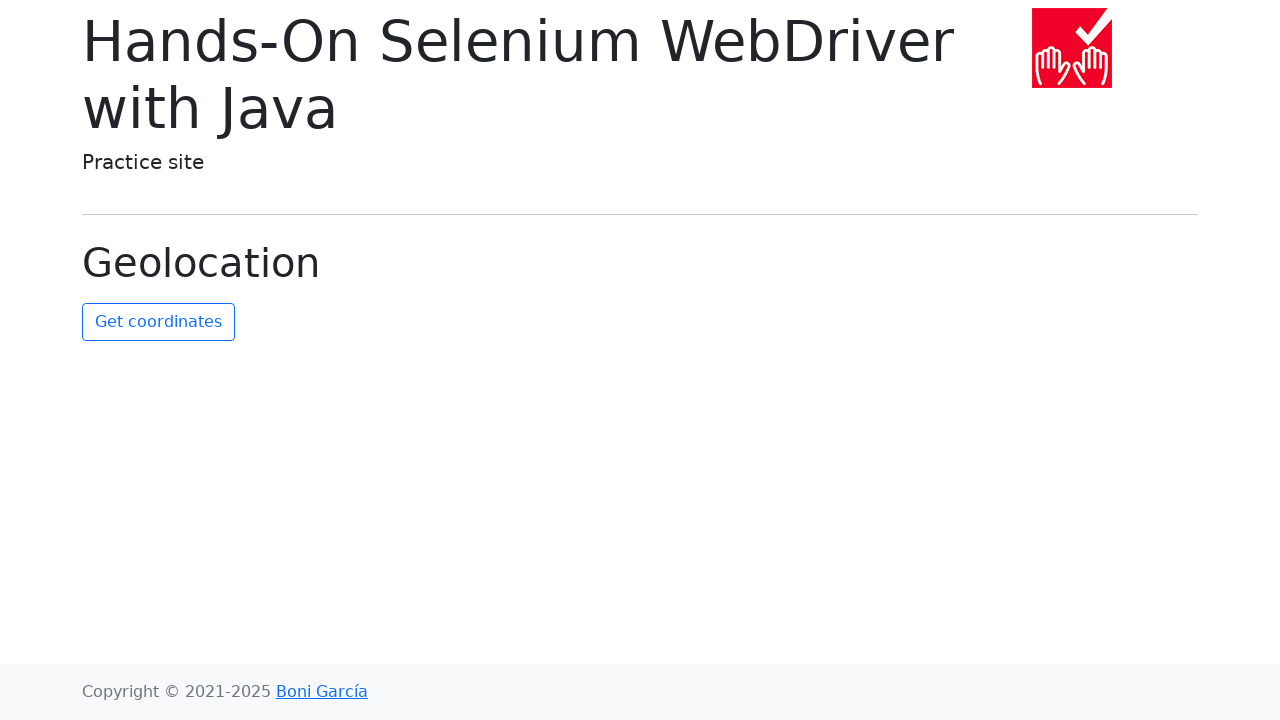

Verified the page title is displayed on the Geolocation page
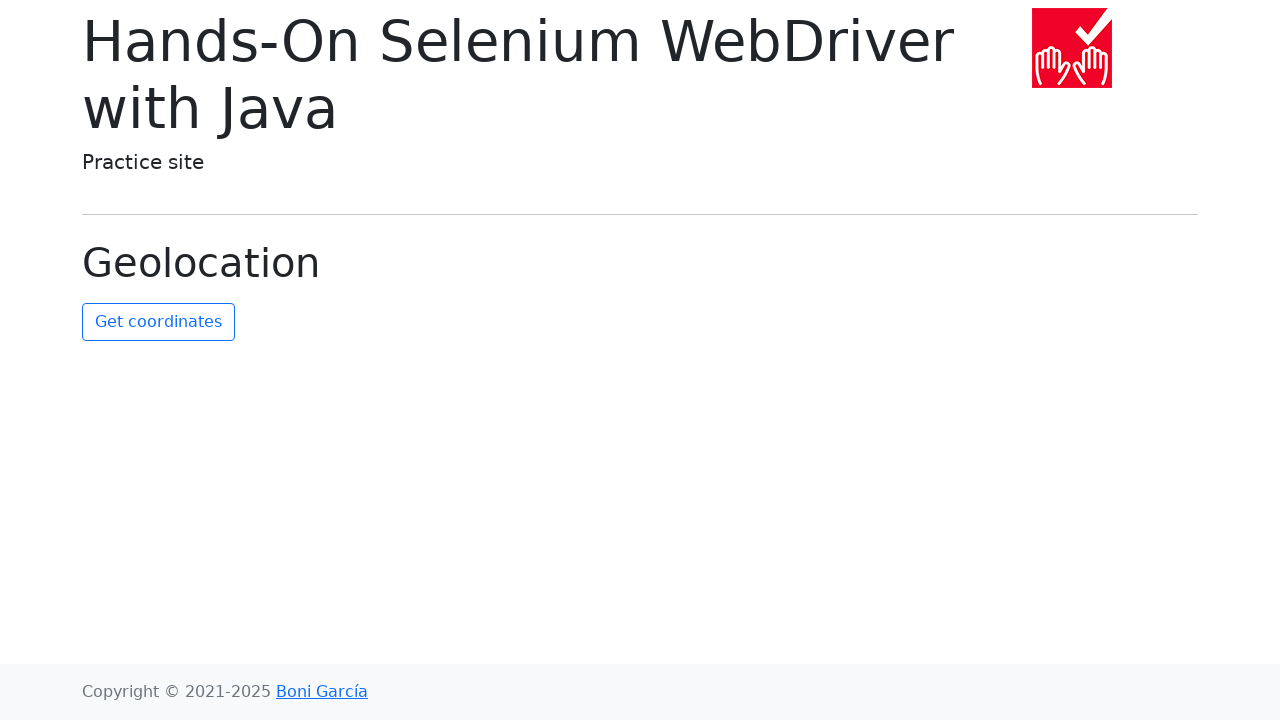

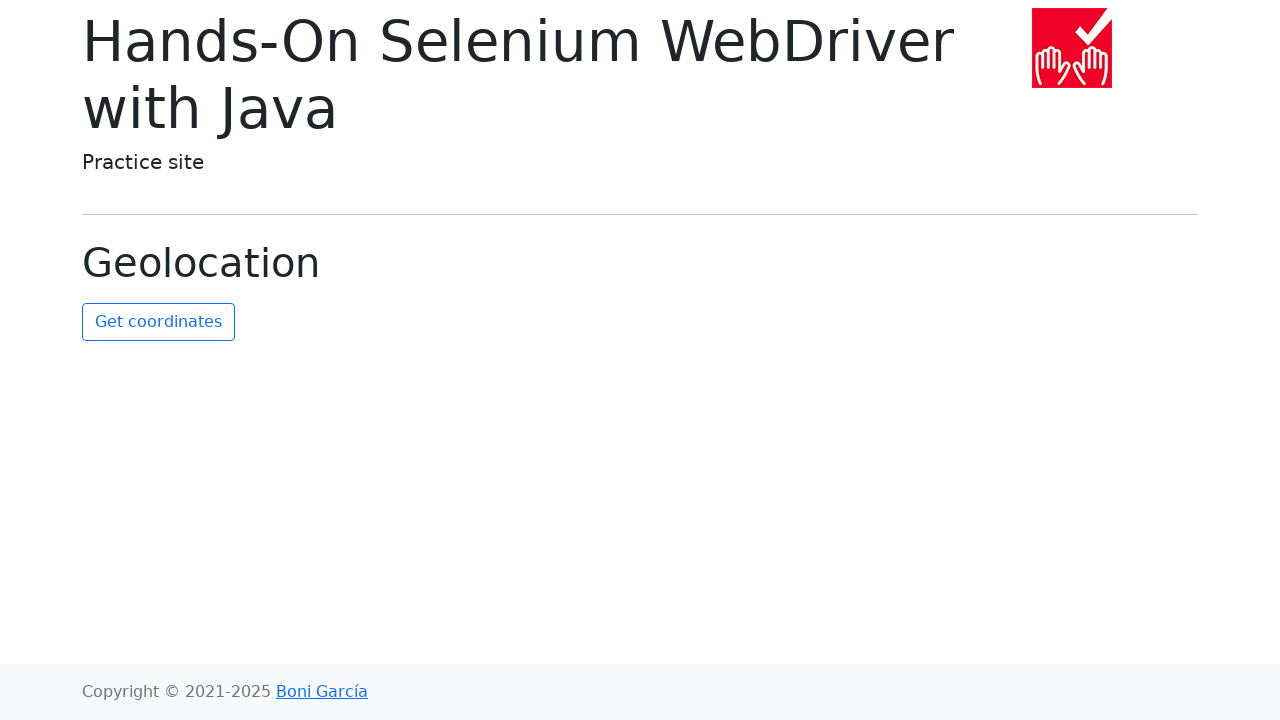